Tests that pressing Escape cancels edits and reverts to the original text.

Starting URL: https://demo.playwright.dev/todomvc

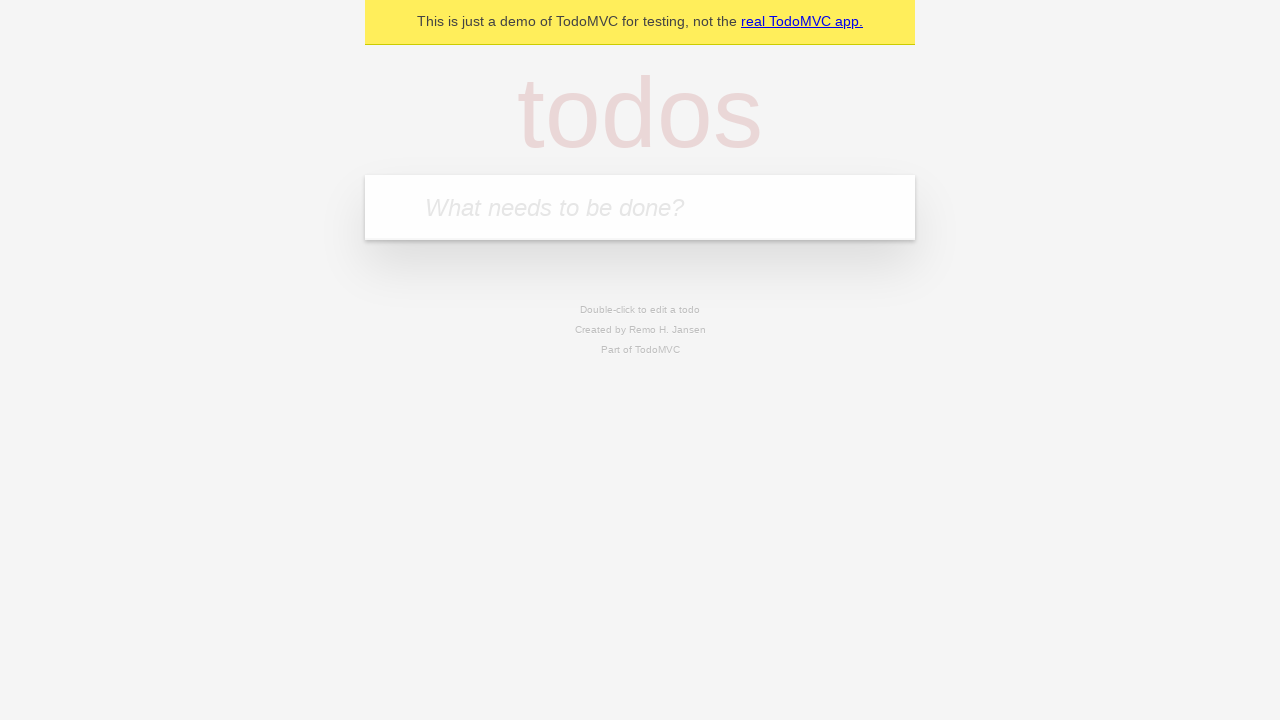

Filled todo input with 'buy some cheese' on internal:attr=[placeholder="What needs to be done?"i]
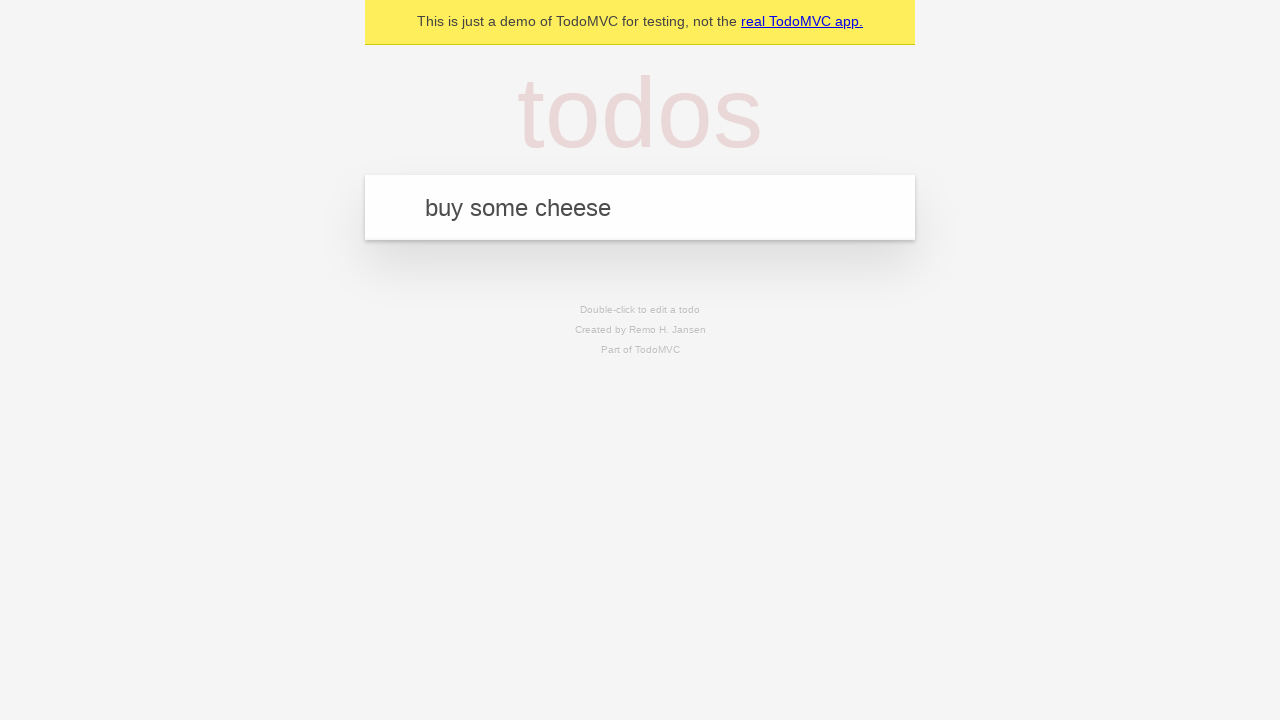

Pressed Enter to add first todo on internal:attr=[placeholder="What needs to be done?"i]
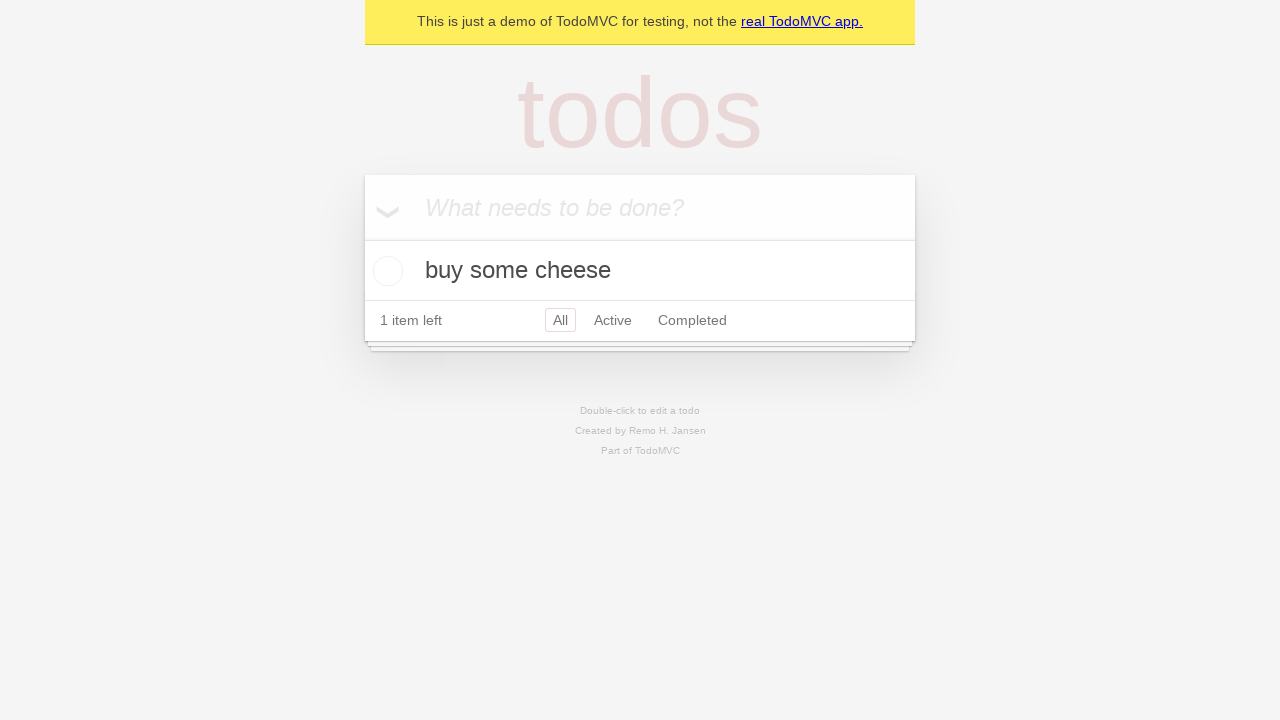

Filled todo input with 'feed the cat' on internal:attr=[placeholder="What needs to be done?"i]
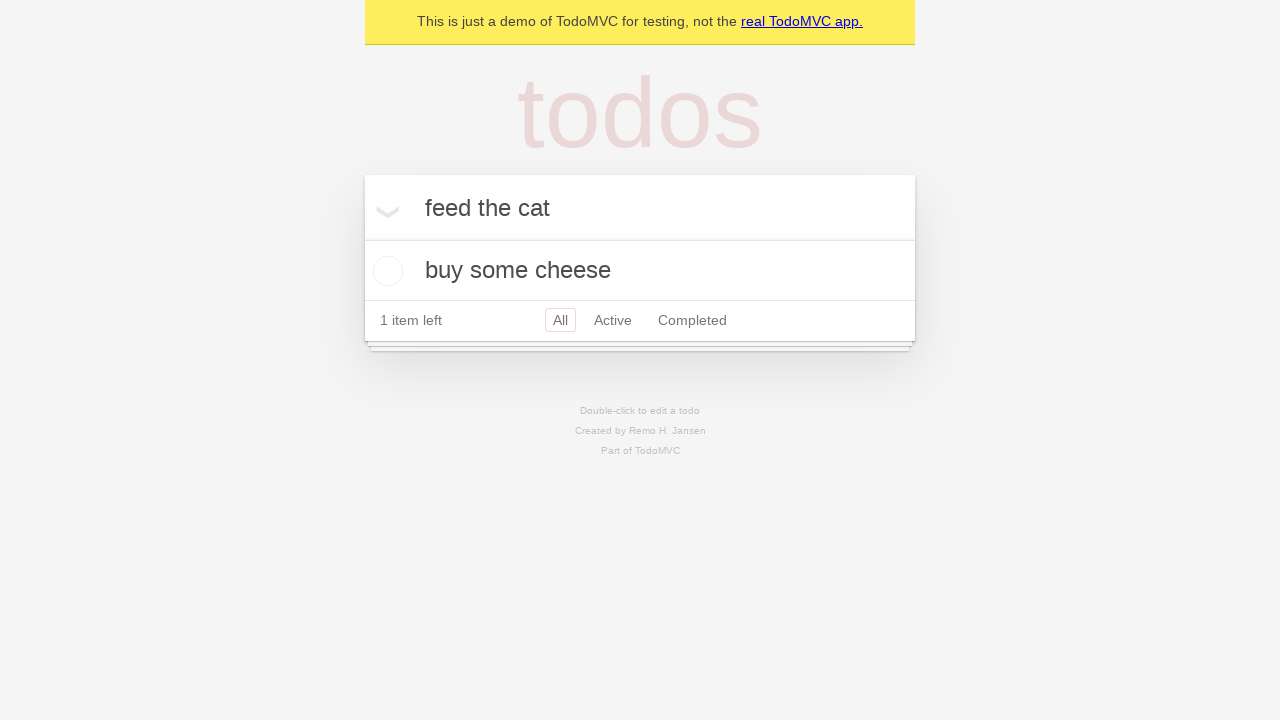

Pressed Enter to add second todo on internal:attr=[placeholder="What needs to be done?"i]
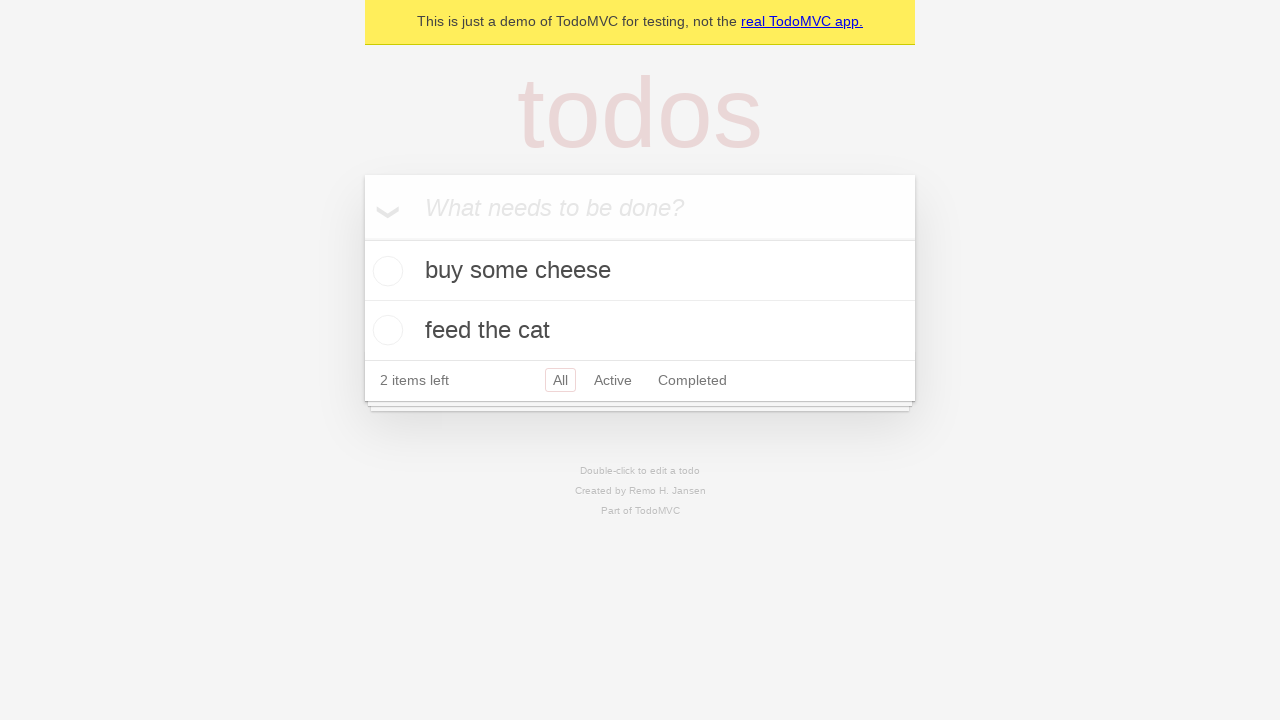

Filled todo input with 'book a doctors appointment' on internal:attr=[placeholder="What needs to be done?"i]
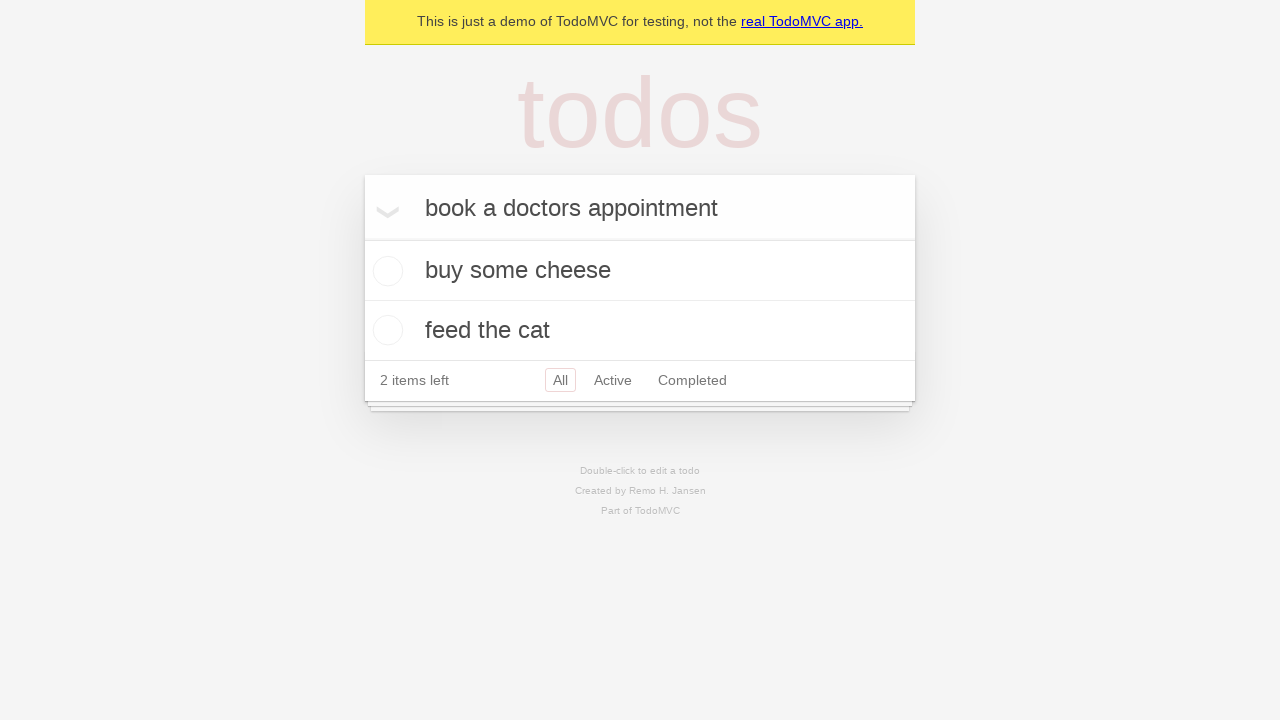

Pressed Enter to add third todo on internal:attr=[placeholder="What needs to be done?"i]
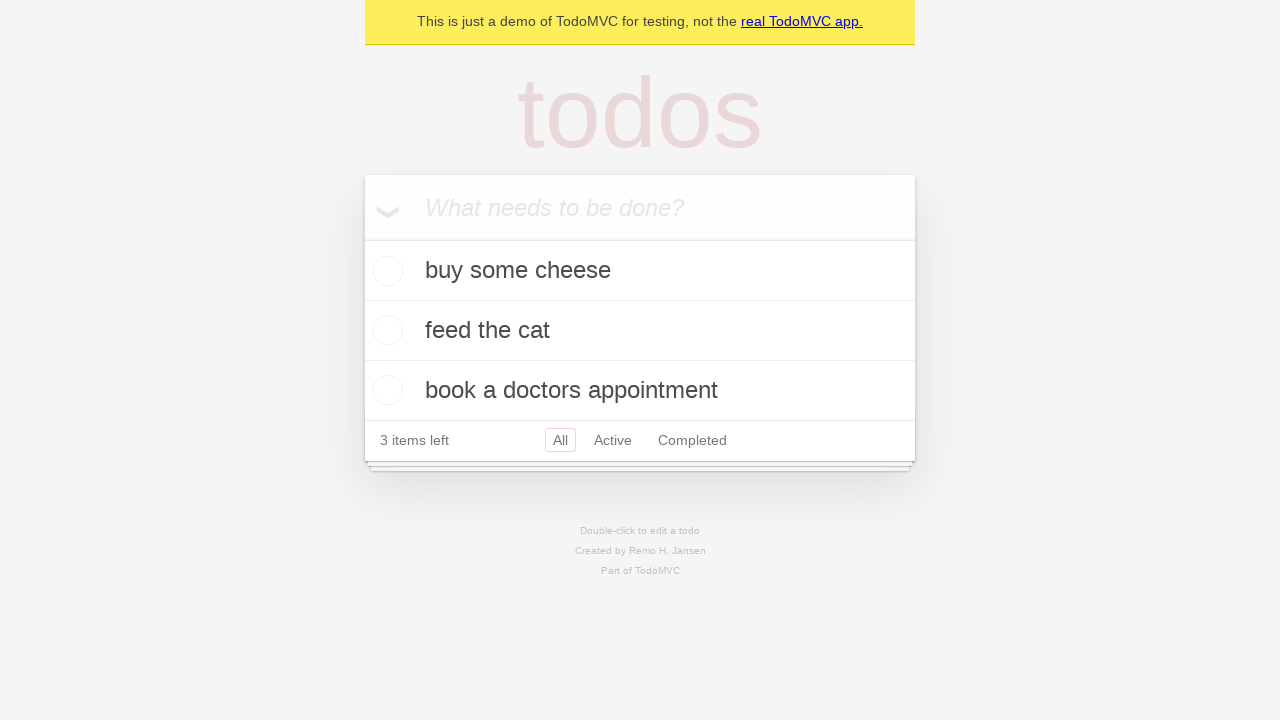

Double-clicked second todo to enter edit mode at (640, 331) on internal:testid=[data-testid="todo-item"s] >> nth=1
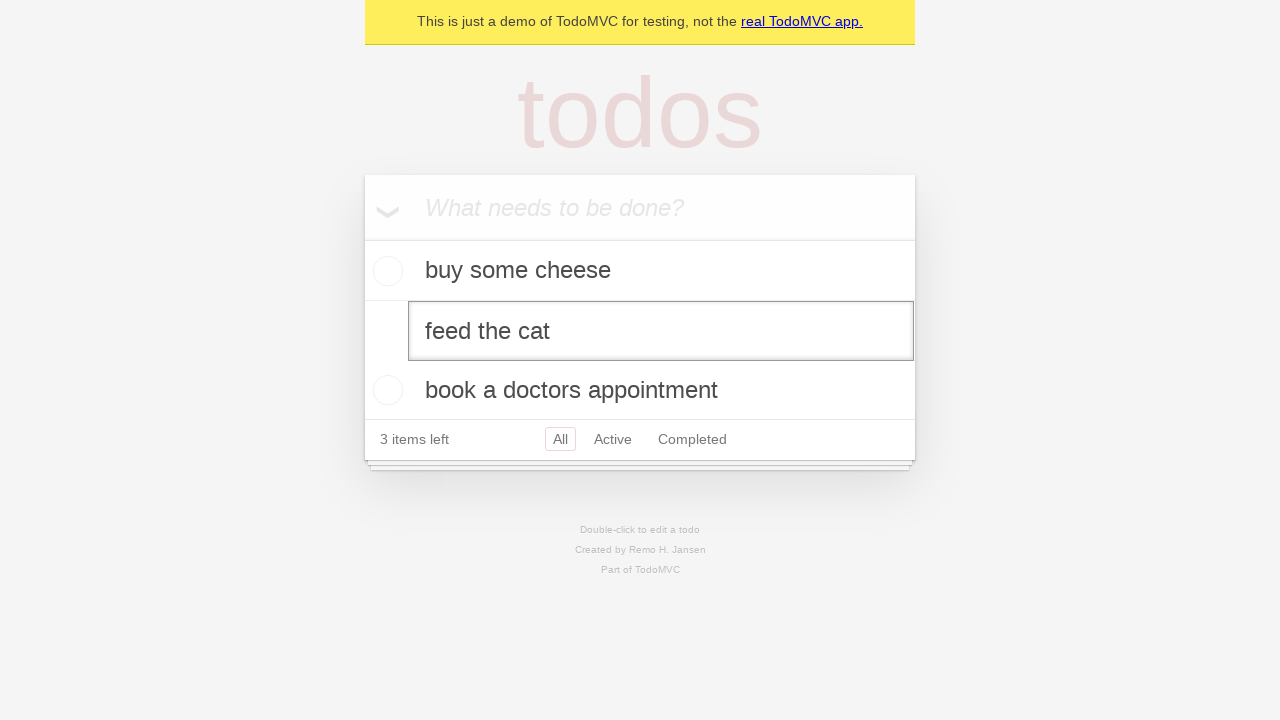

Filled edit textbox with 'buy some sausages' on internal:testid=[data-testid="todo-item"s] >> nth=1 >> internal:role=textbox[nam
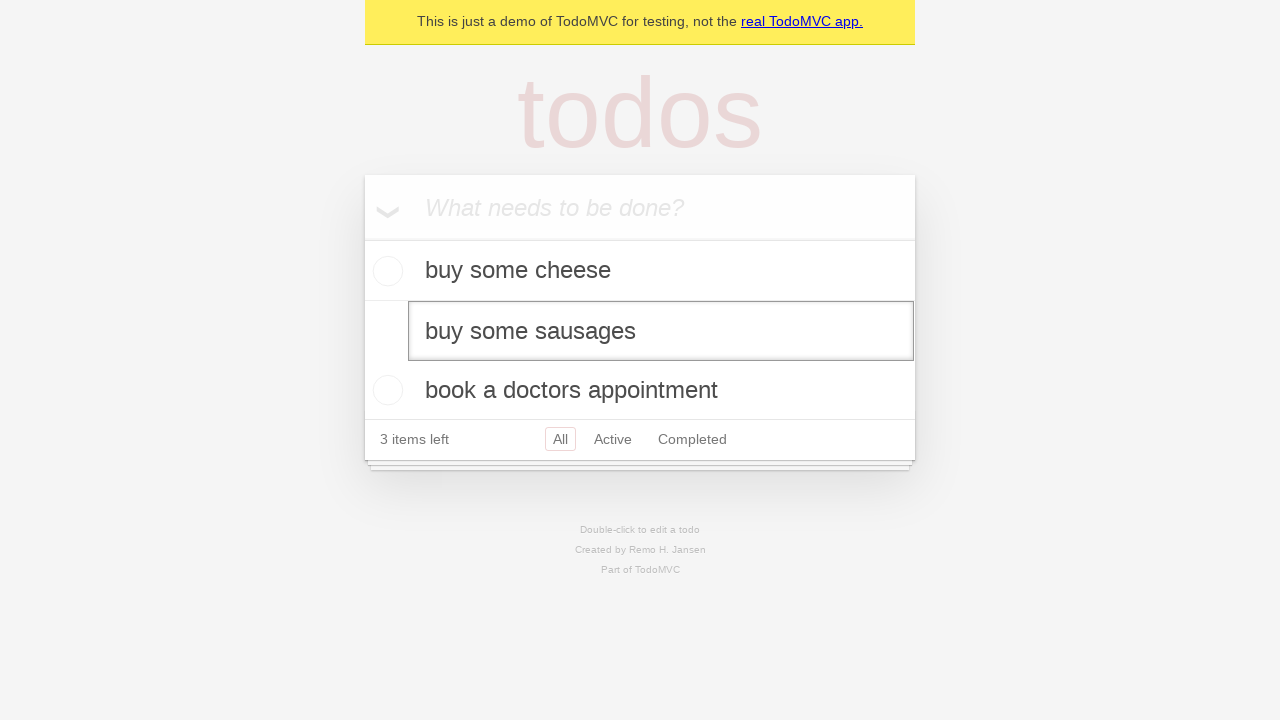

Pressed Escape to cancel edits and revert to original text on internal:testid=[data-testid="todo-item"s] >> nth=1 >> internal:role=textbox[nam
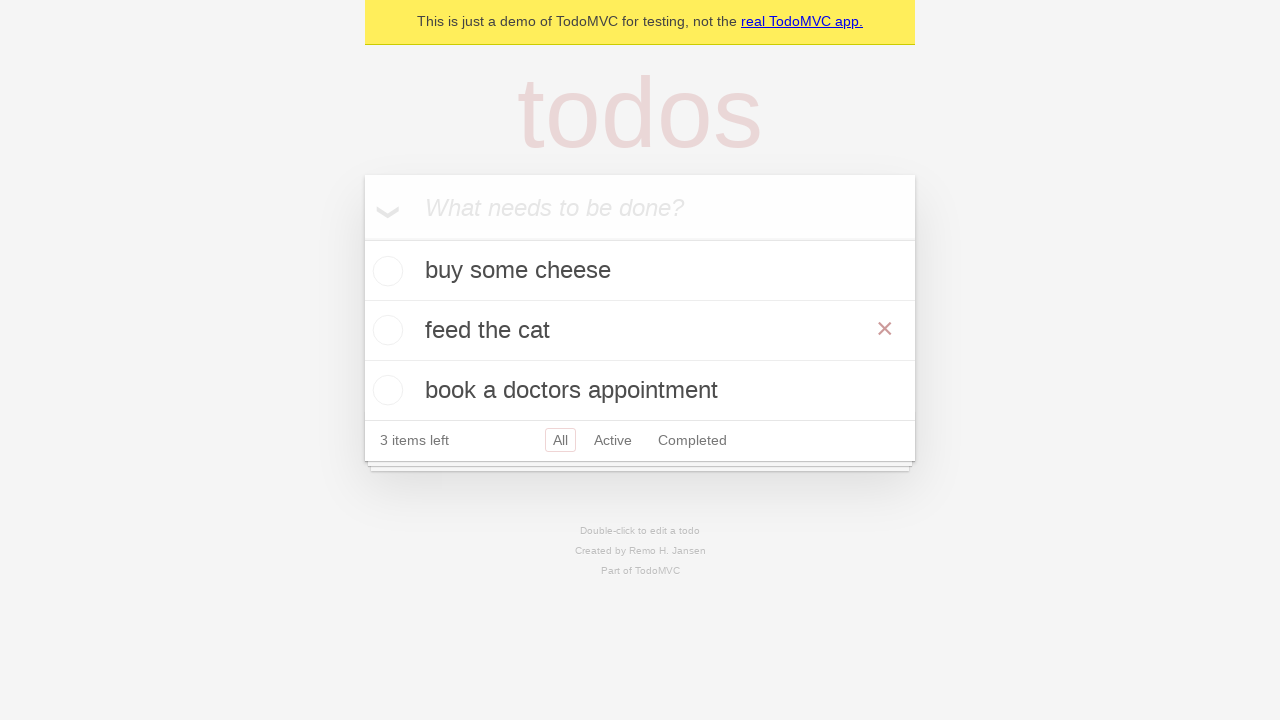

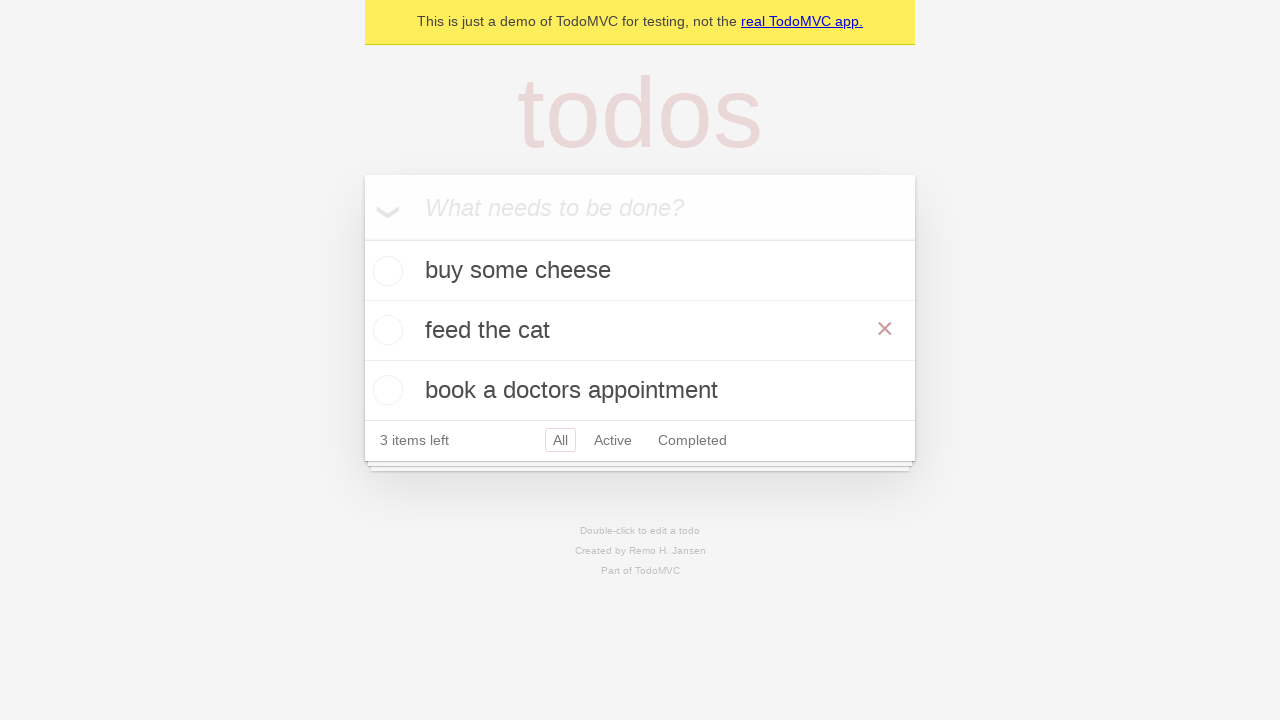